Verifies that the logo image is displayed on the OrangeHRM login page

Starting URL: https://opensource-demo.orangehrmlive.com/web/index.php/auth/login

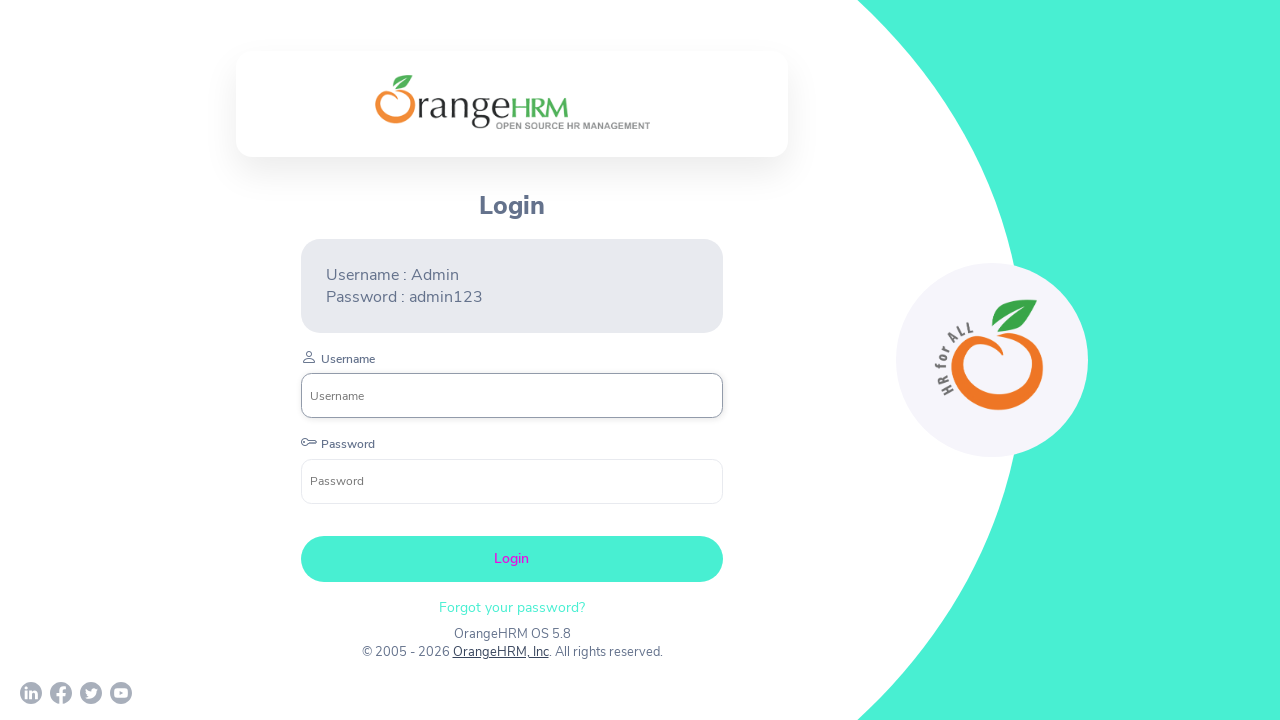

Navigated to OrangeHRM login page
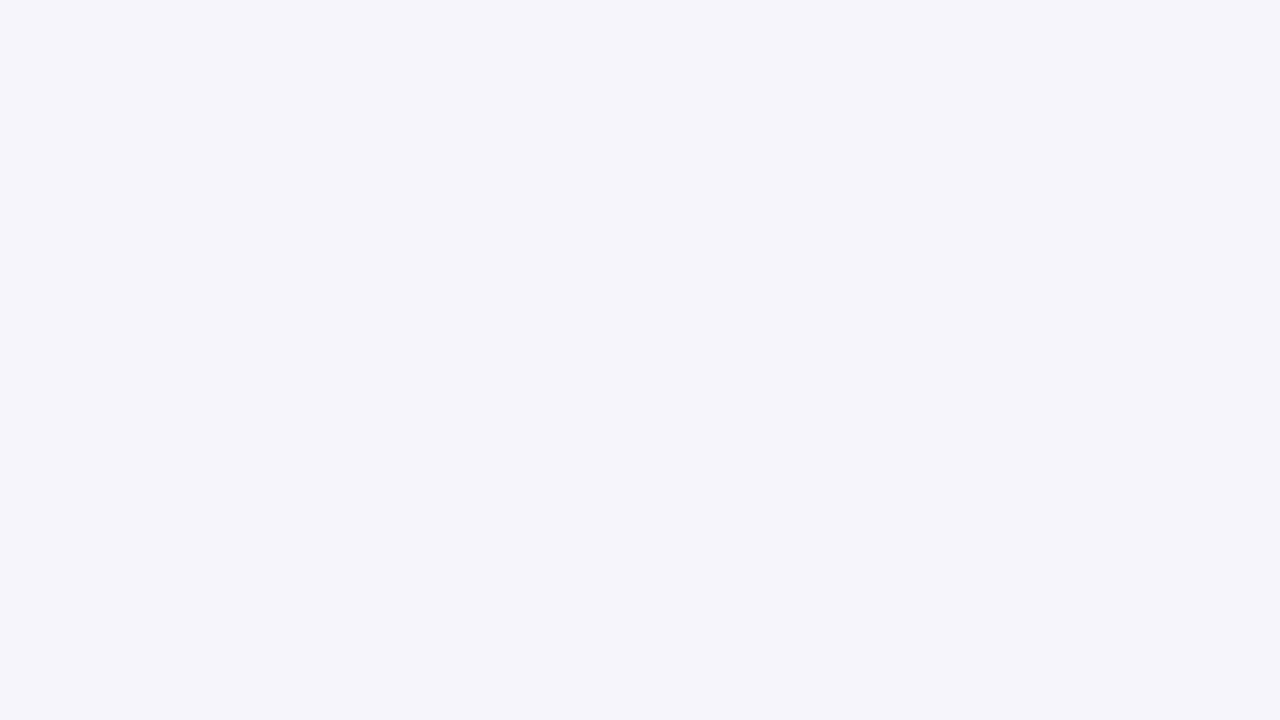

Waited for logo element to be present in DOM
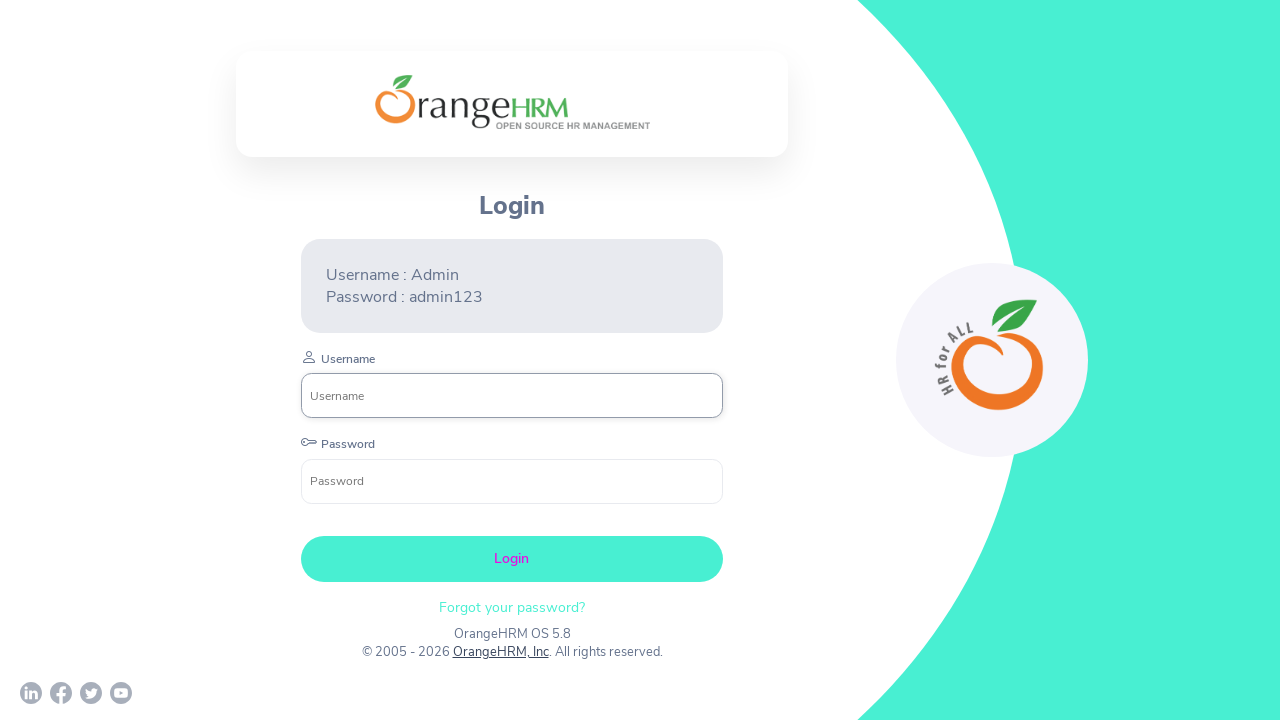

Verified that the logo image is displayed on the login page
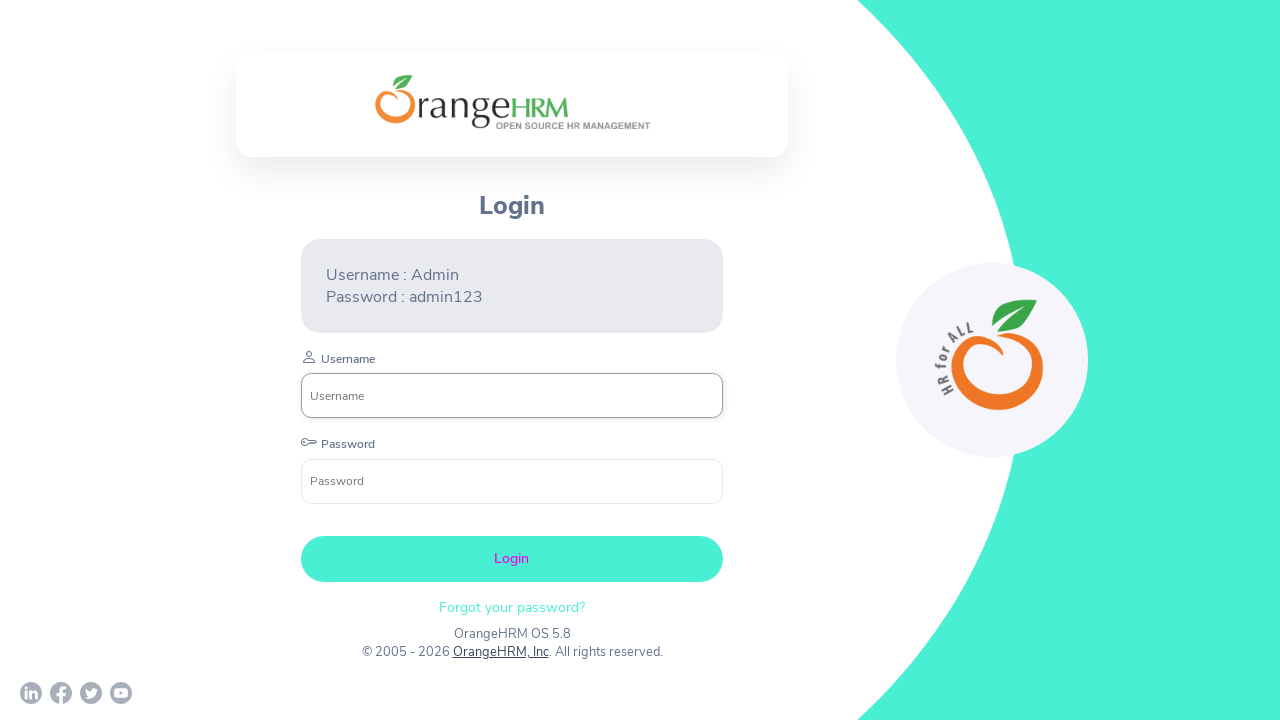

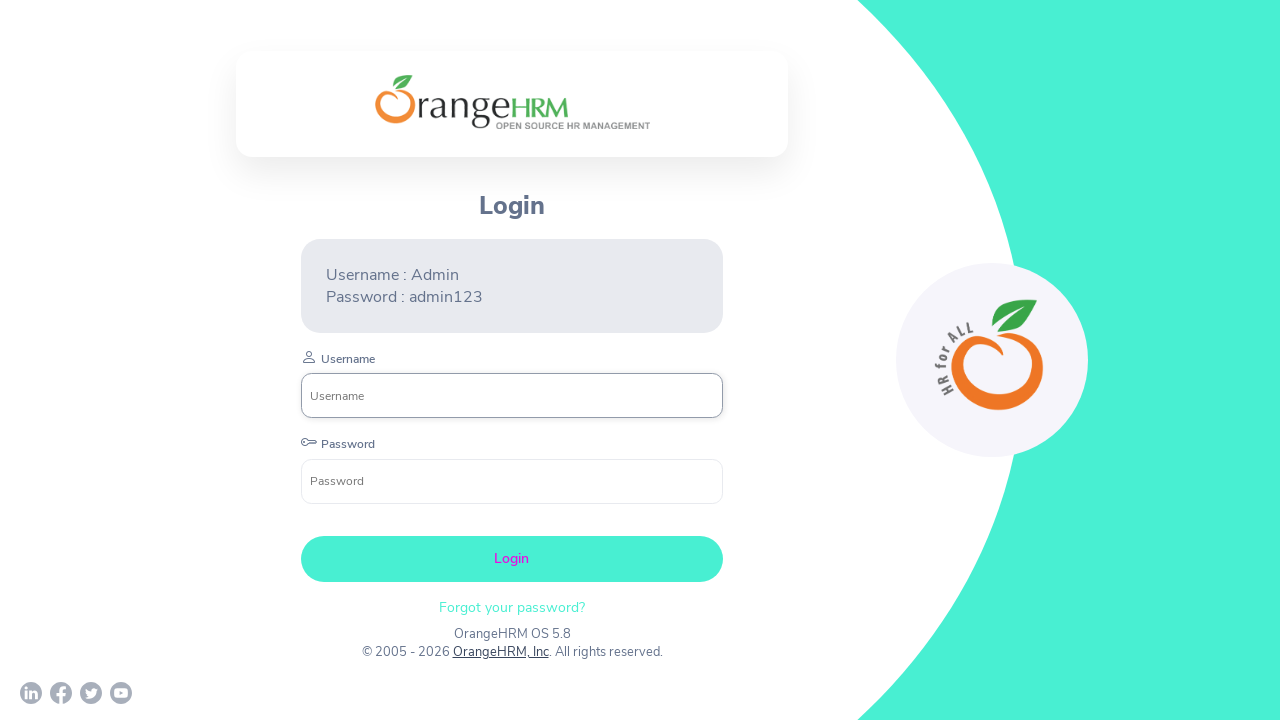